Tests passenger selection dropdown functionality by opening the passenger menu and incrementing the adult count by 5

Starting URL: https://rahulshettyacademy.com/dropdownsPractise/

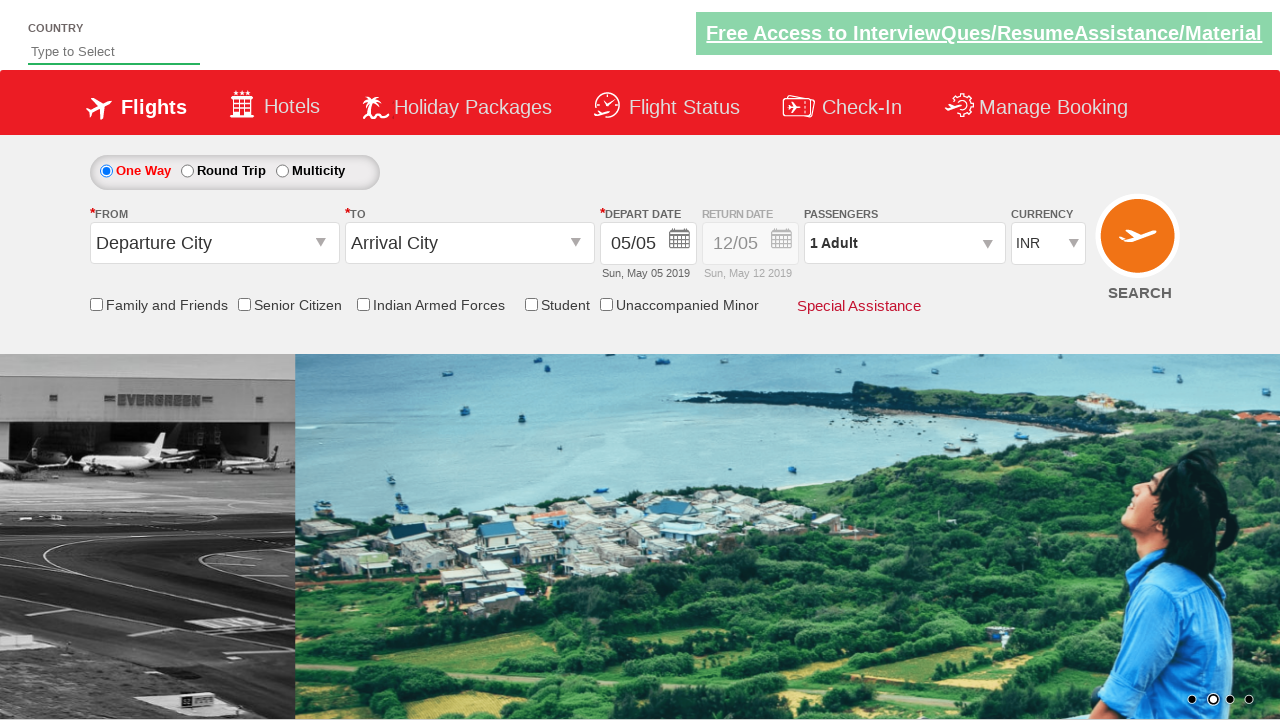

Clicked on passenger info dropdown to open menu at (904, 243) on #divpaxinfo
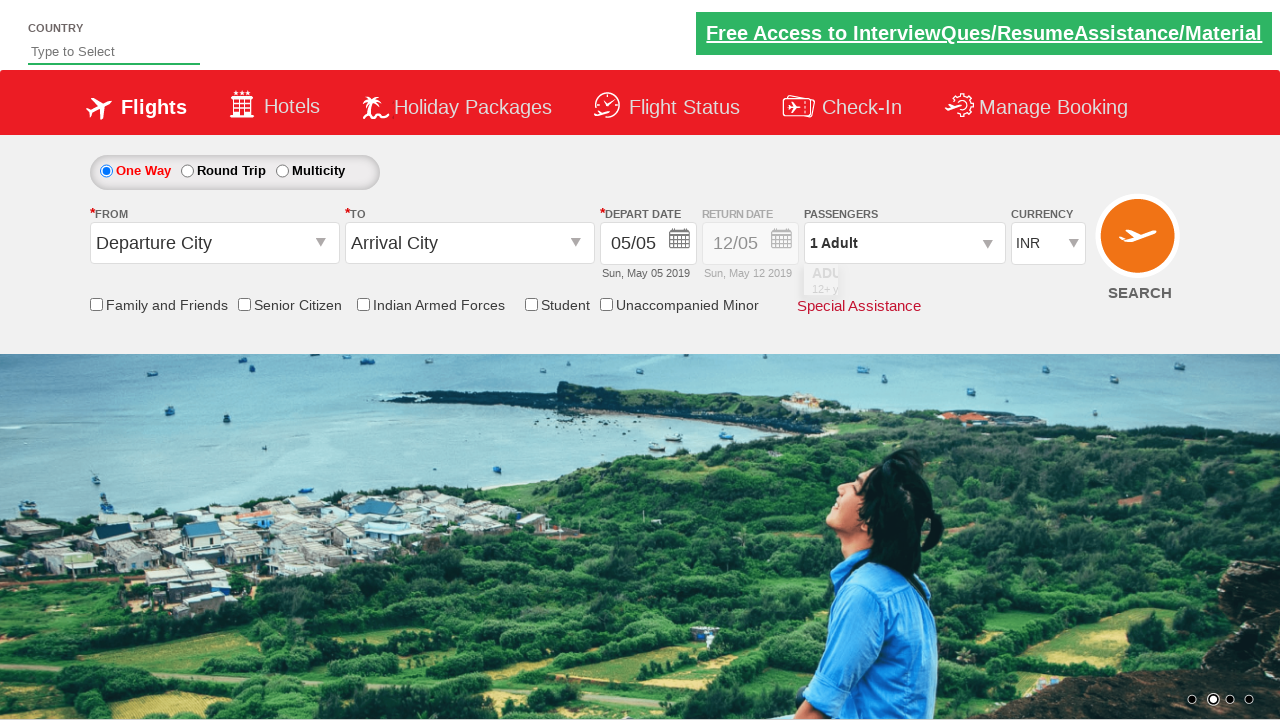

Adult increment button became visible in dropdown menu
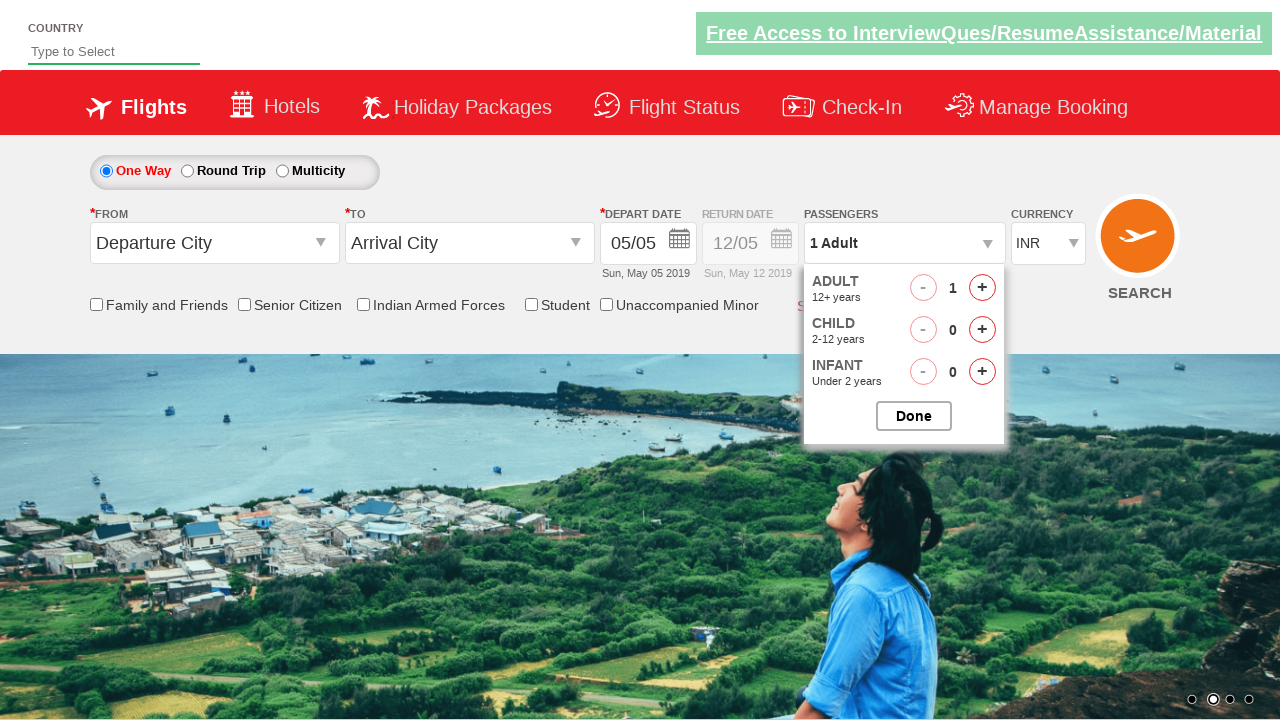

Clicked adult increment button (click 1 of 5) at (982, 288) on #hrefIncAdt
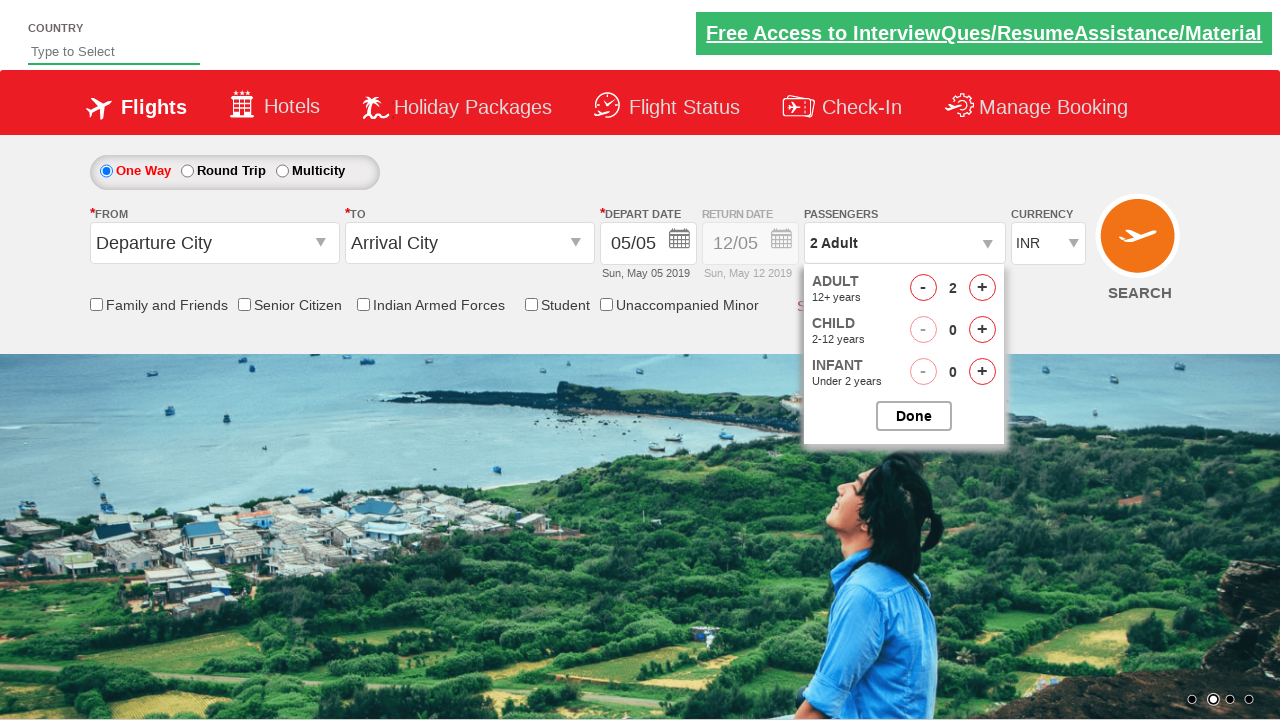

Clicked adult increment button (click 2 of 5) at (982, 288) on #hrefIncAdt
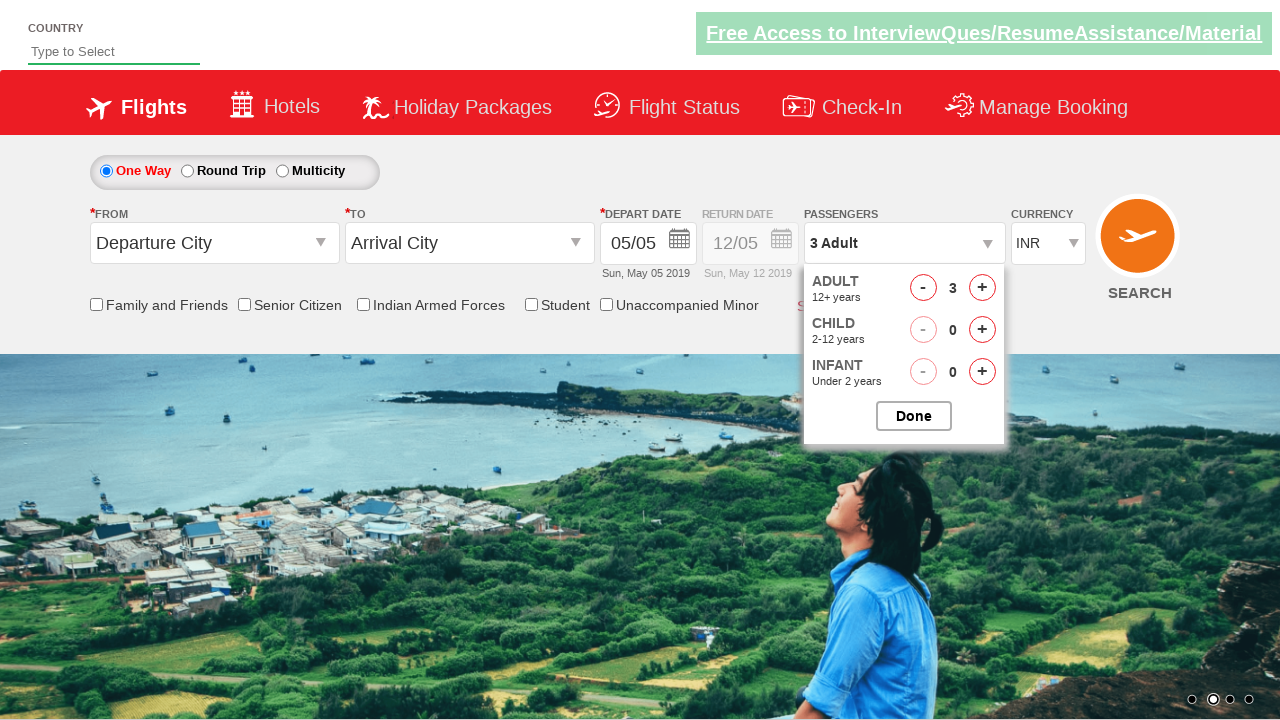

Clicked adult increment button (click 3 of 5) at (982, 288) on #hrefIncAdt
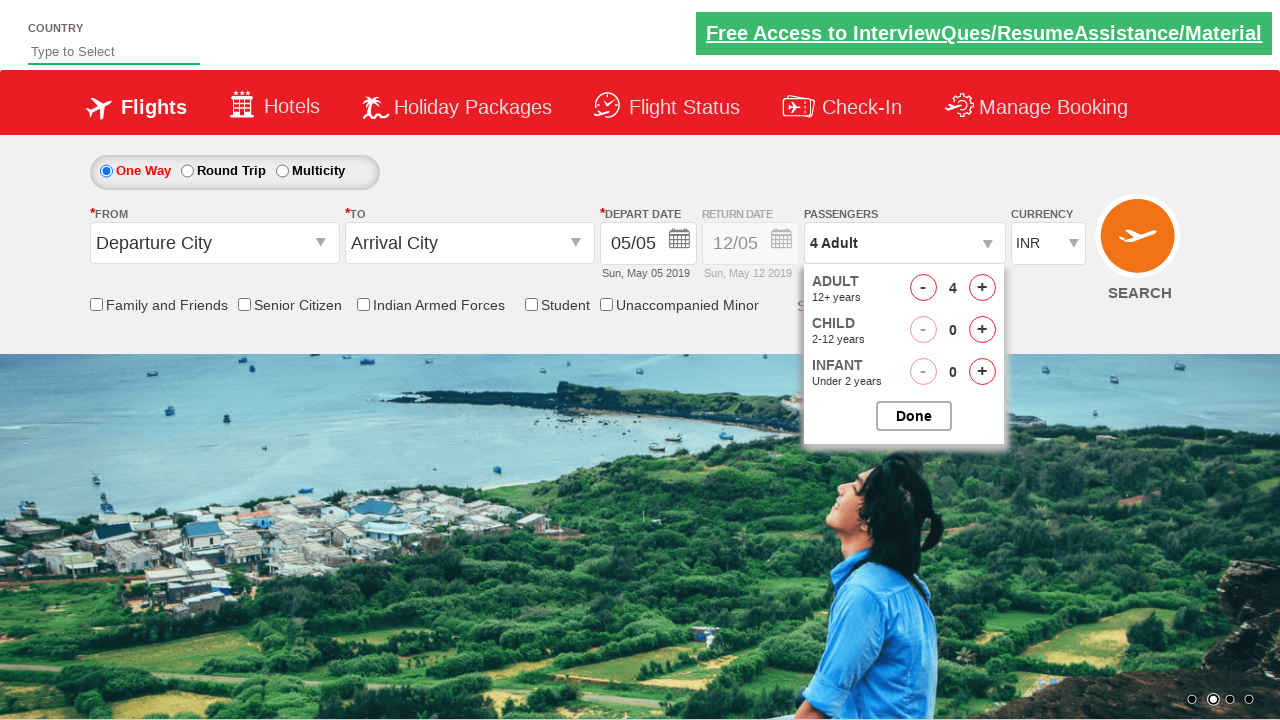

Clicked adult increment button (click 4 of 5) at (982, 288) on #hrefIncAdt
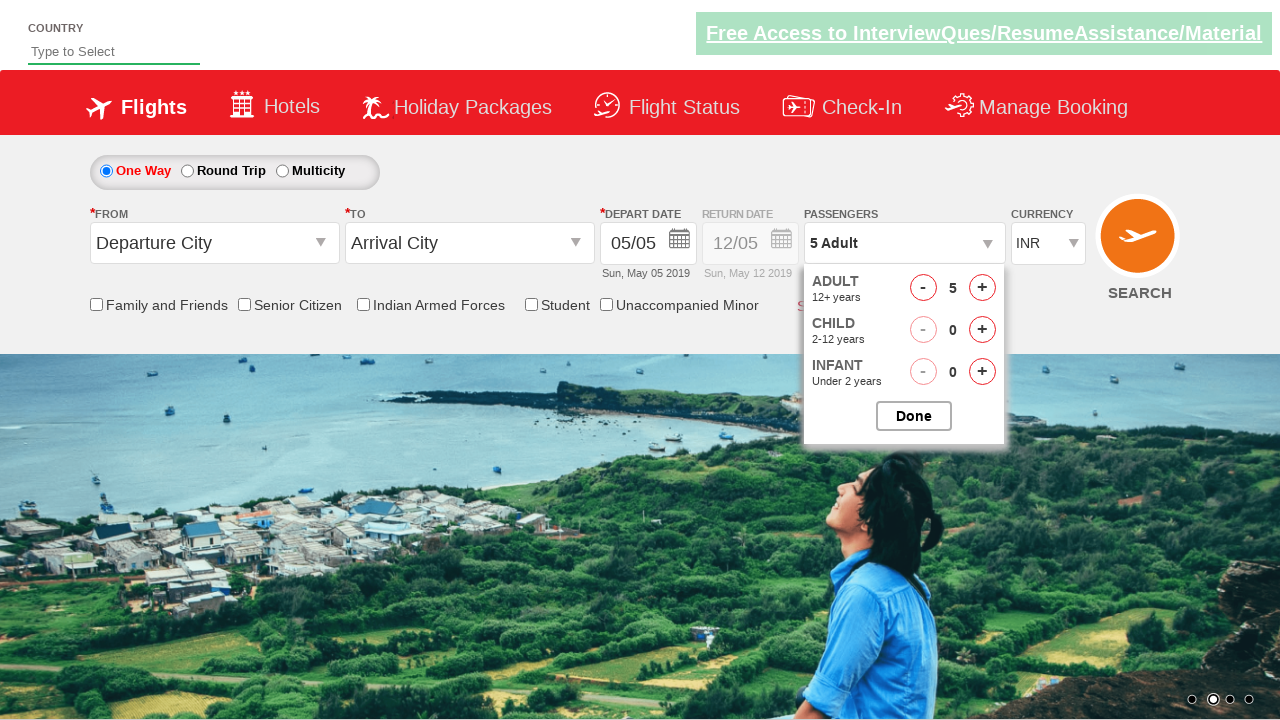

Clicked adult increment button (click 5 of 5) at (982, 288) on #hrefIncAdt
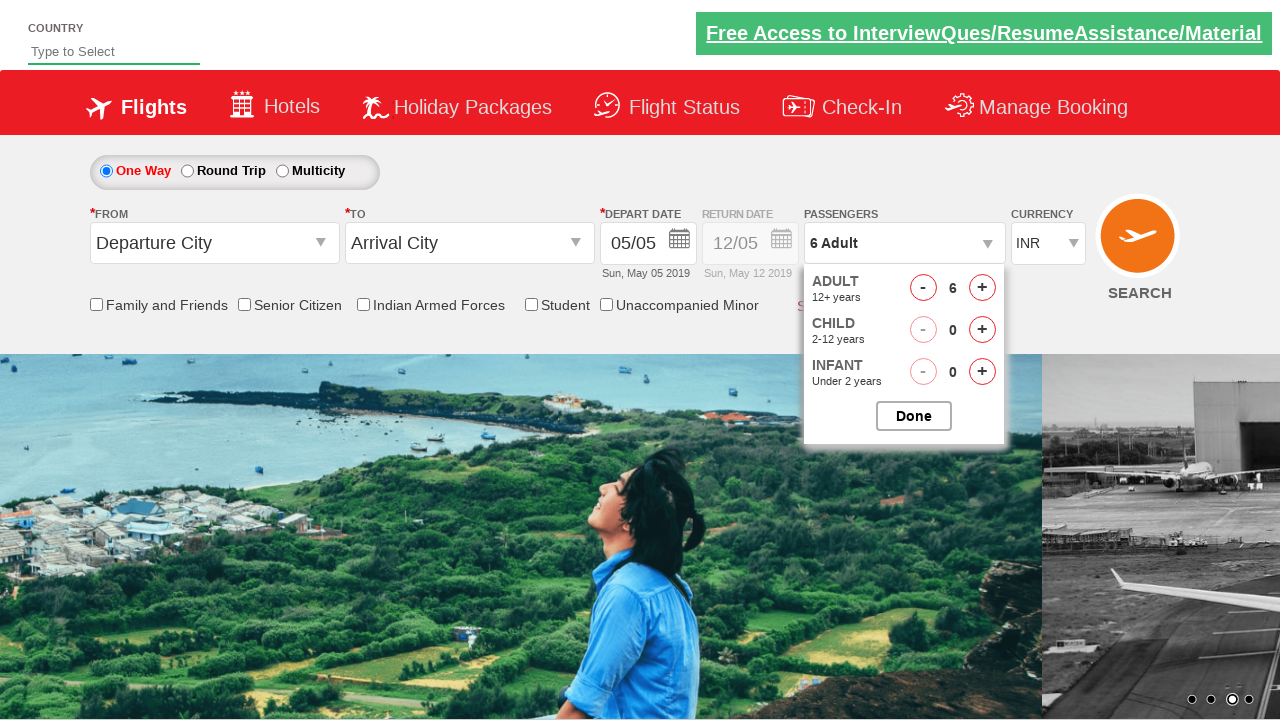

Clicked close button to close passenger selection dropdown at (914, 416) on #btnclosepaxoption
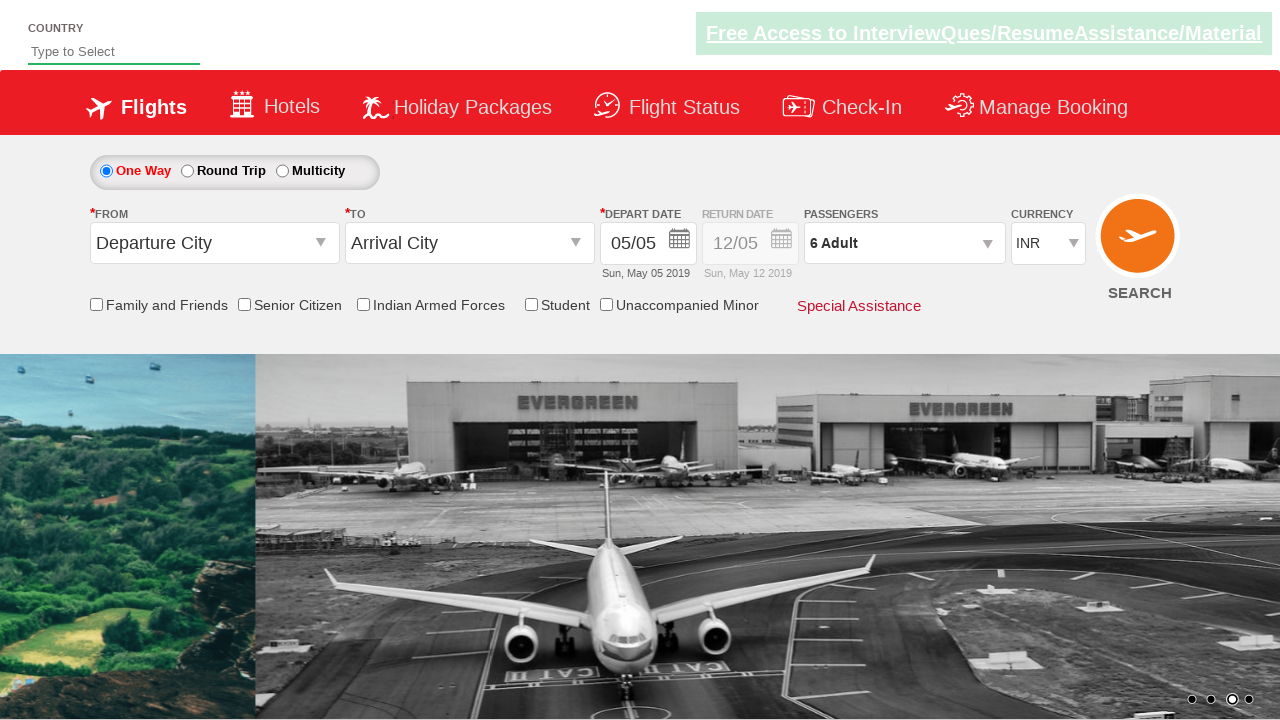

Waited 500ms for passenger count display to update
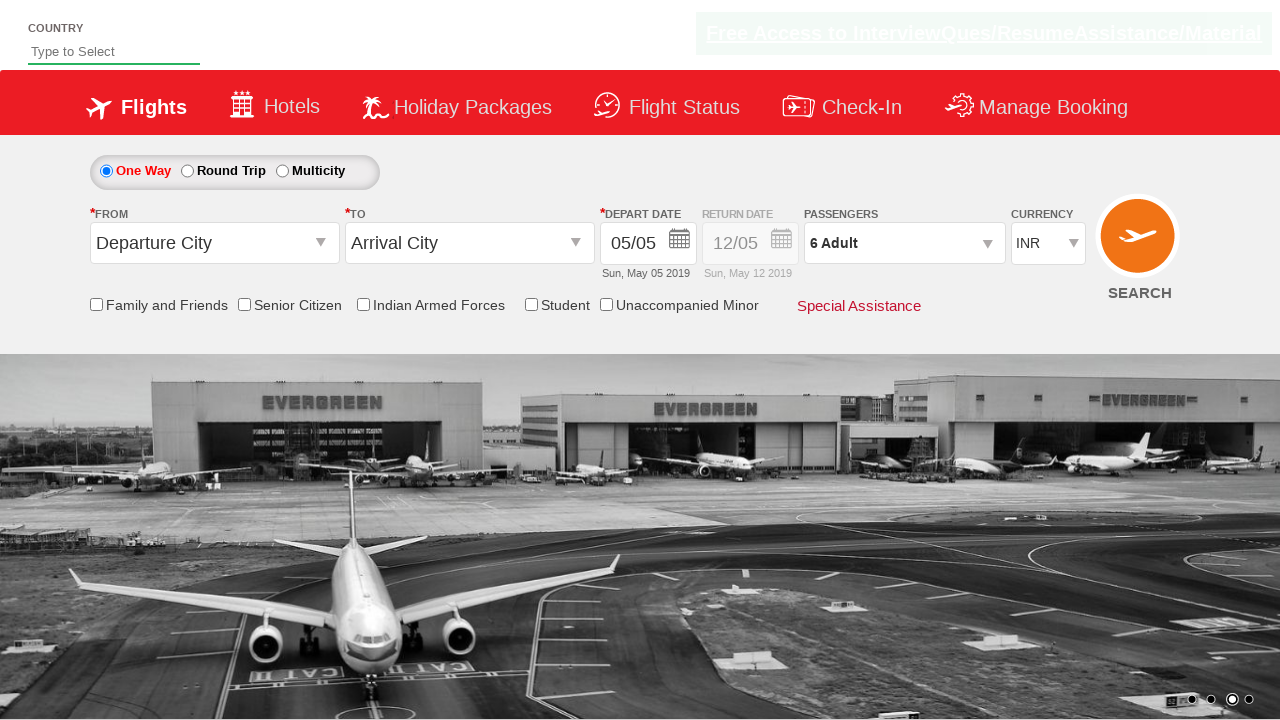

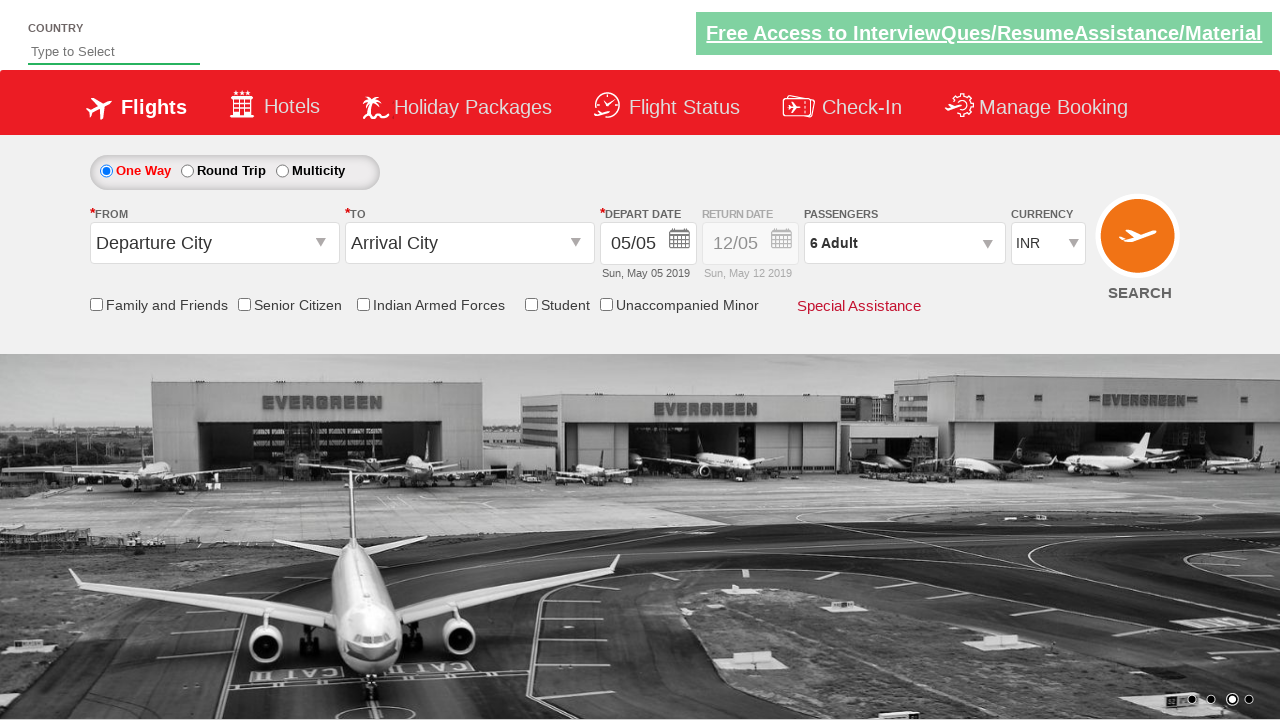